Tests synchronization functionality by clicking a button to reveal checkboxes and selecting the first option

Starting URL: https://syntaxprojects.com/synchronization-waits-homework.php

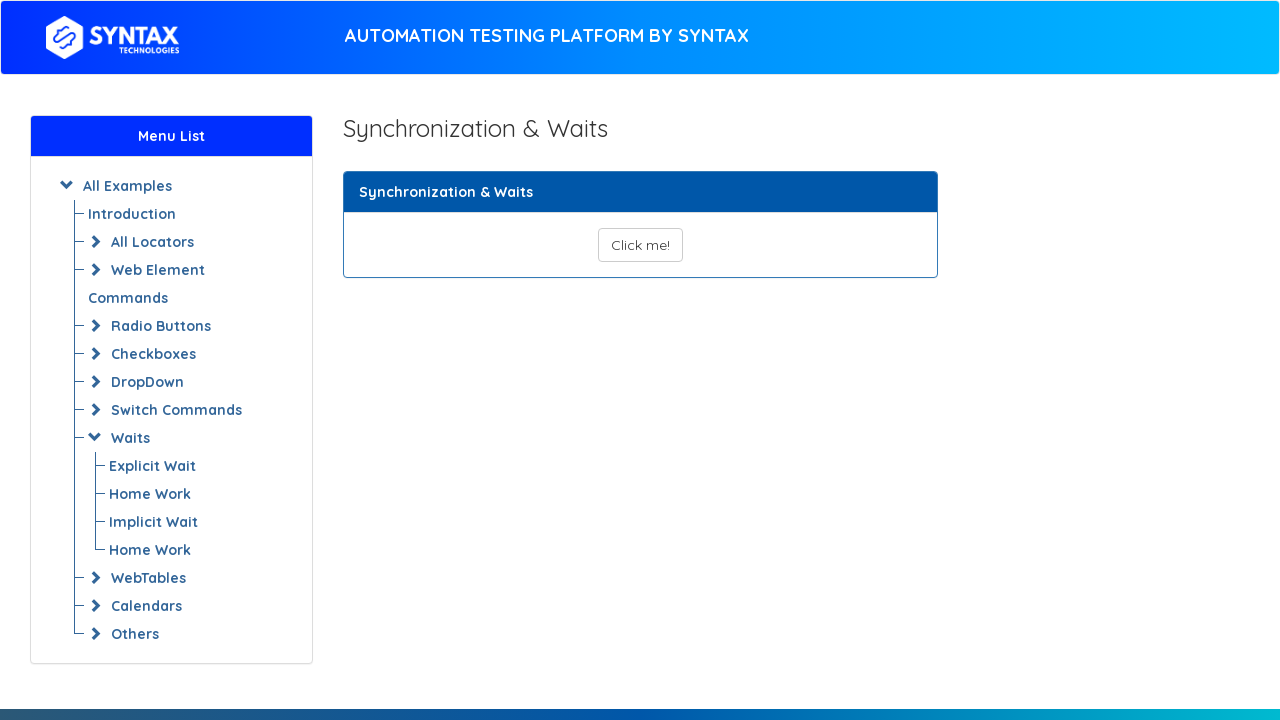

Clicked button to reveal checkboxes at (640, 245) on button#show_text_synchronize_three
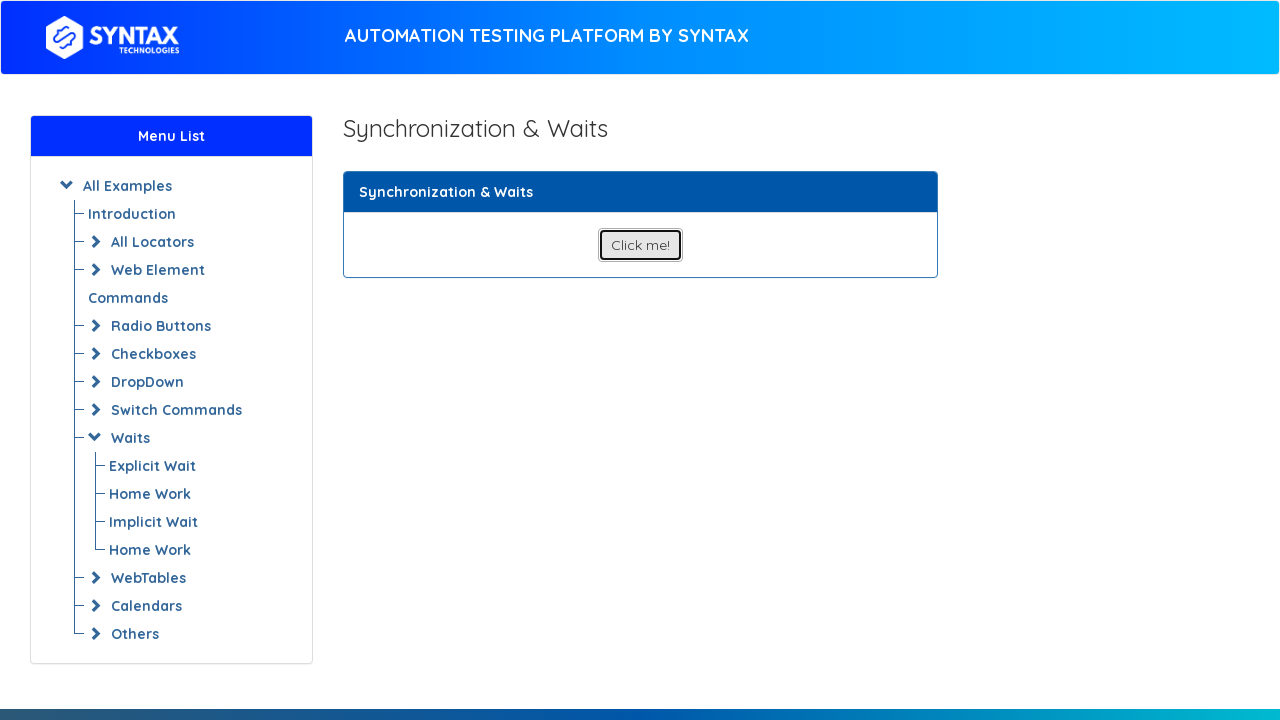

Waited for checkboxes to appear
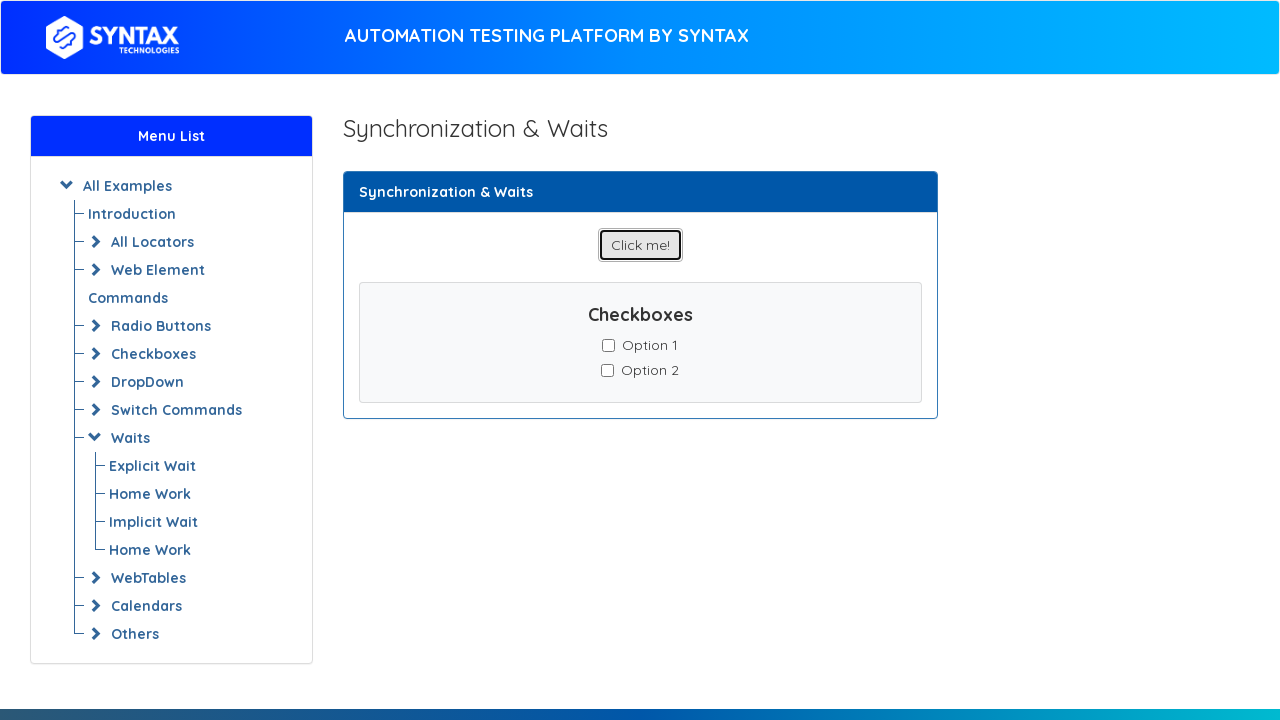

Located all checkbox elements
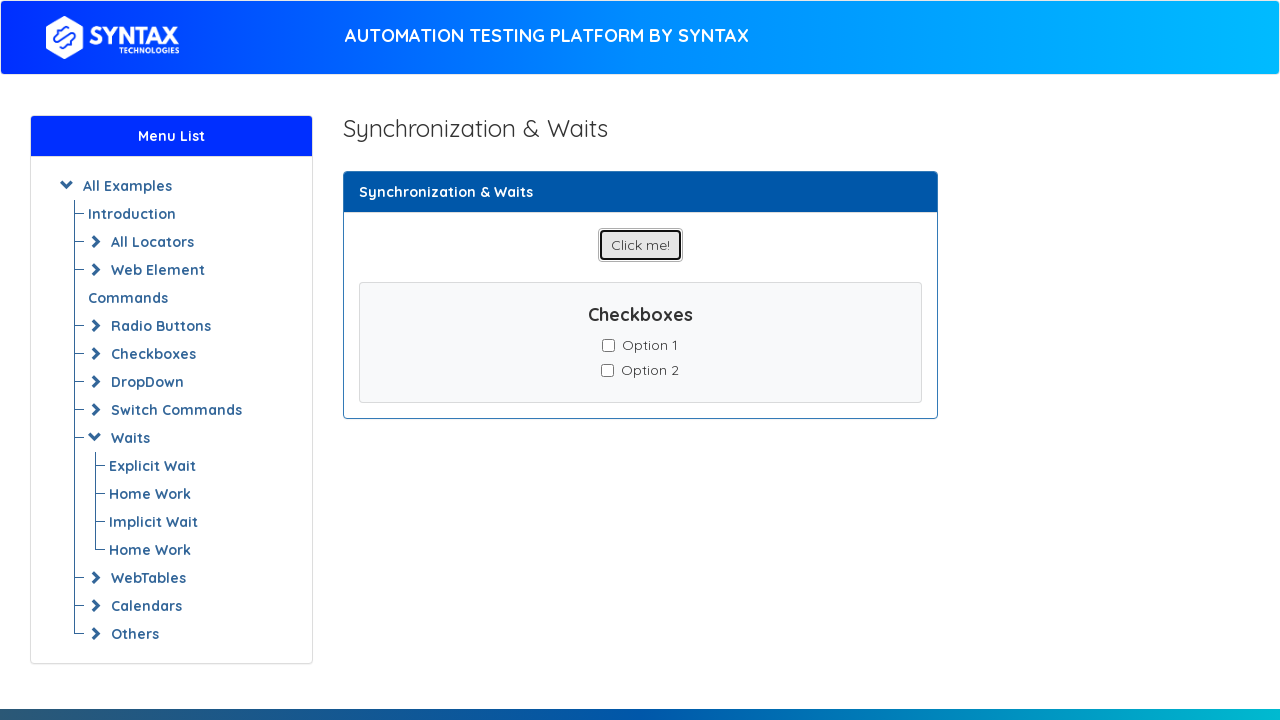

Clicked Option-1 checkbox at (608, 345) on input.cb1-element >> nth=0
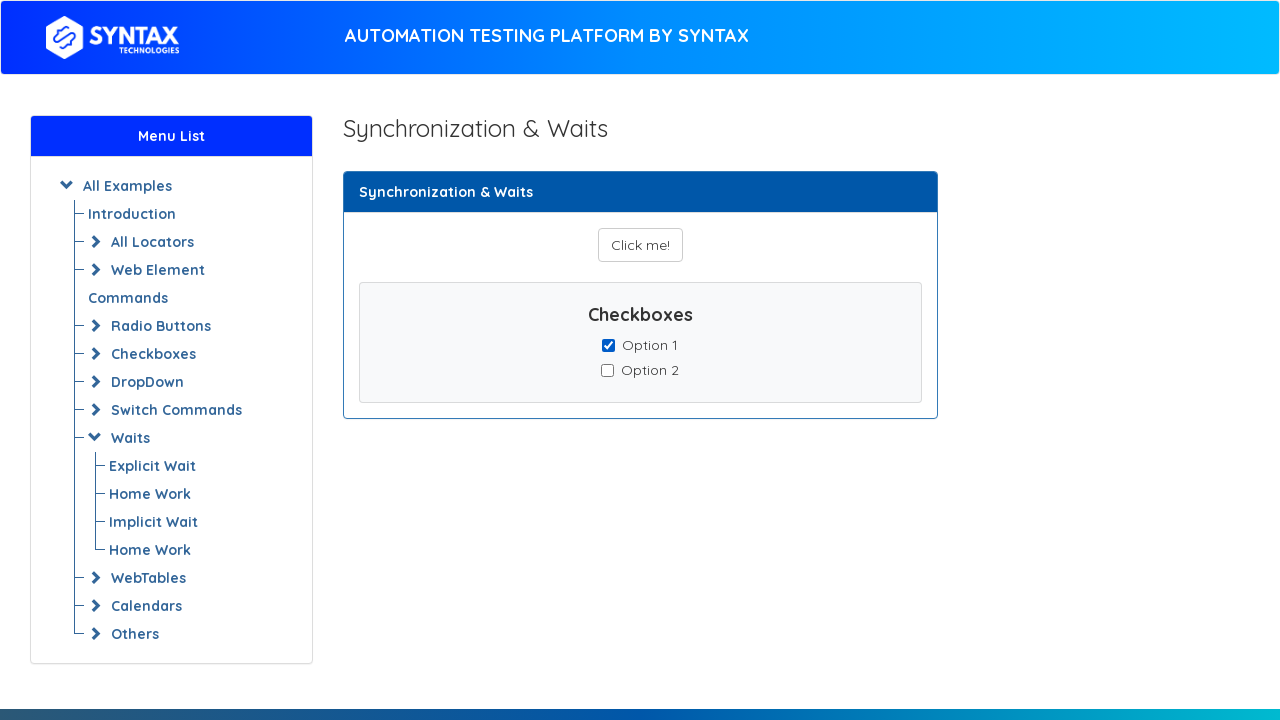

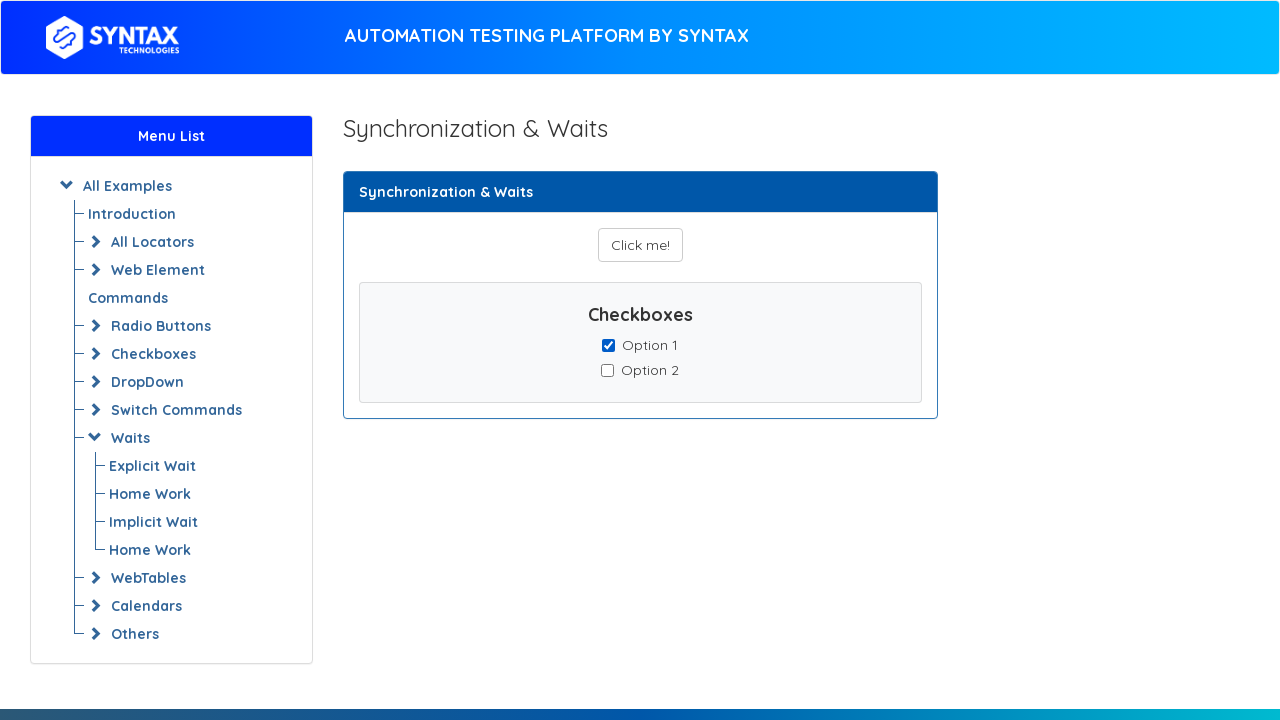